Tests the Web Tables feature on demoqa.com by navigating to the Elements section, clicking on Web Tables, opening the add record modal, and filling out a registration form with user details including first name, last name, email, age, salary, and department.

Starting URL: https://demoqa.com

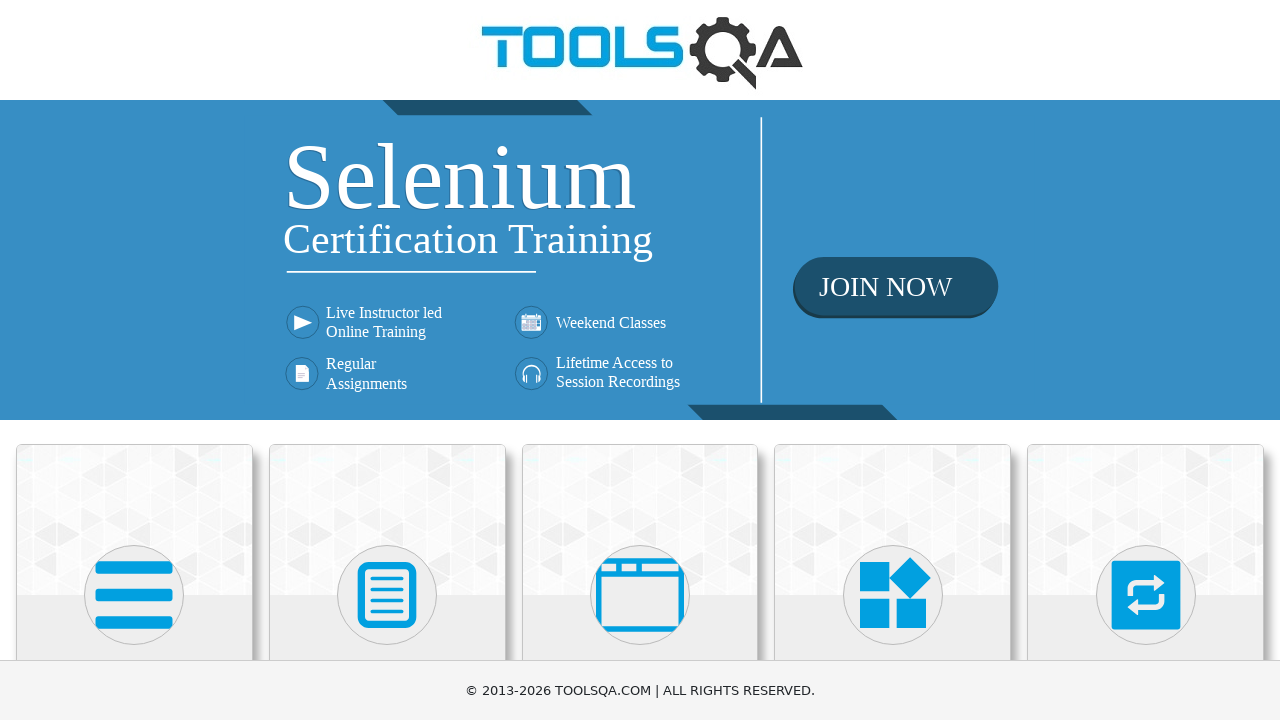

Clicked on Elements card at (134, 508) on xpath=//*[.='Elements']
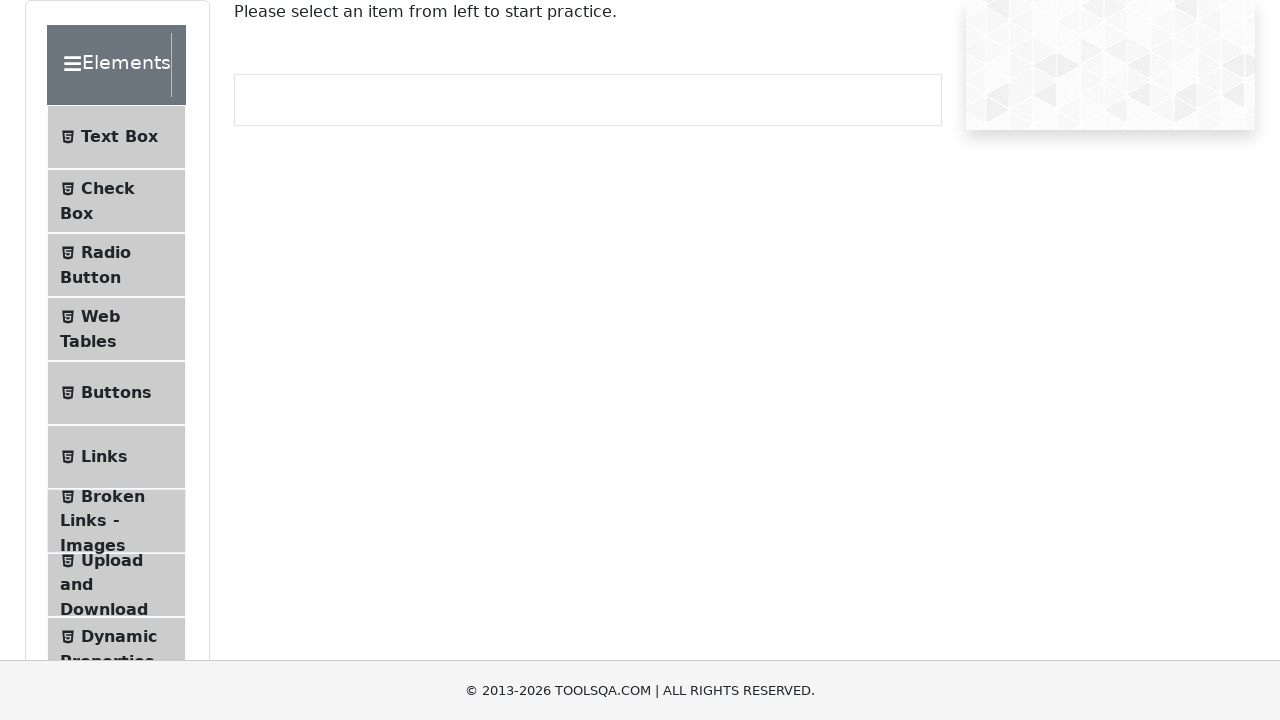

Clicked on Web Tables in the sidebar at (100, 316) on xpath=//span[text()='Web Tables']
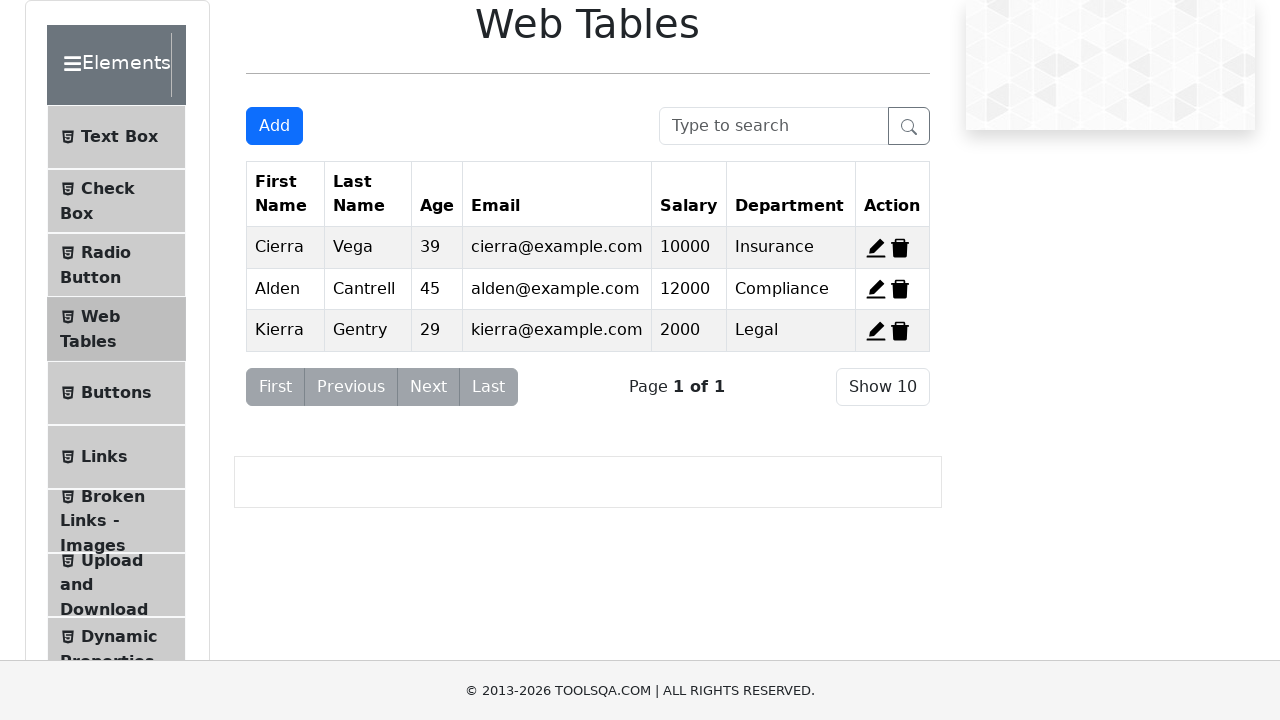

Clicked Add button to open registration form modal at (274, 126) on button#addNewRecordButton
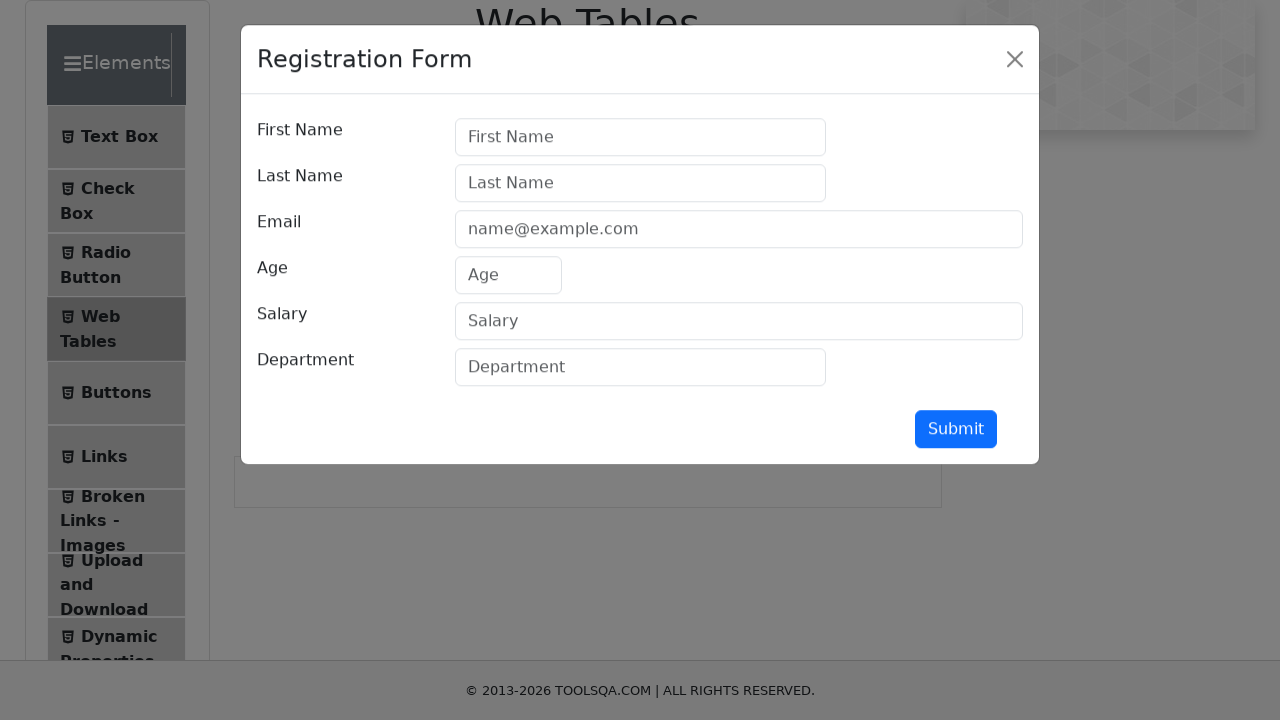

Filled first name field with 'Marcus' on #firstName
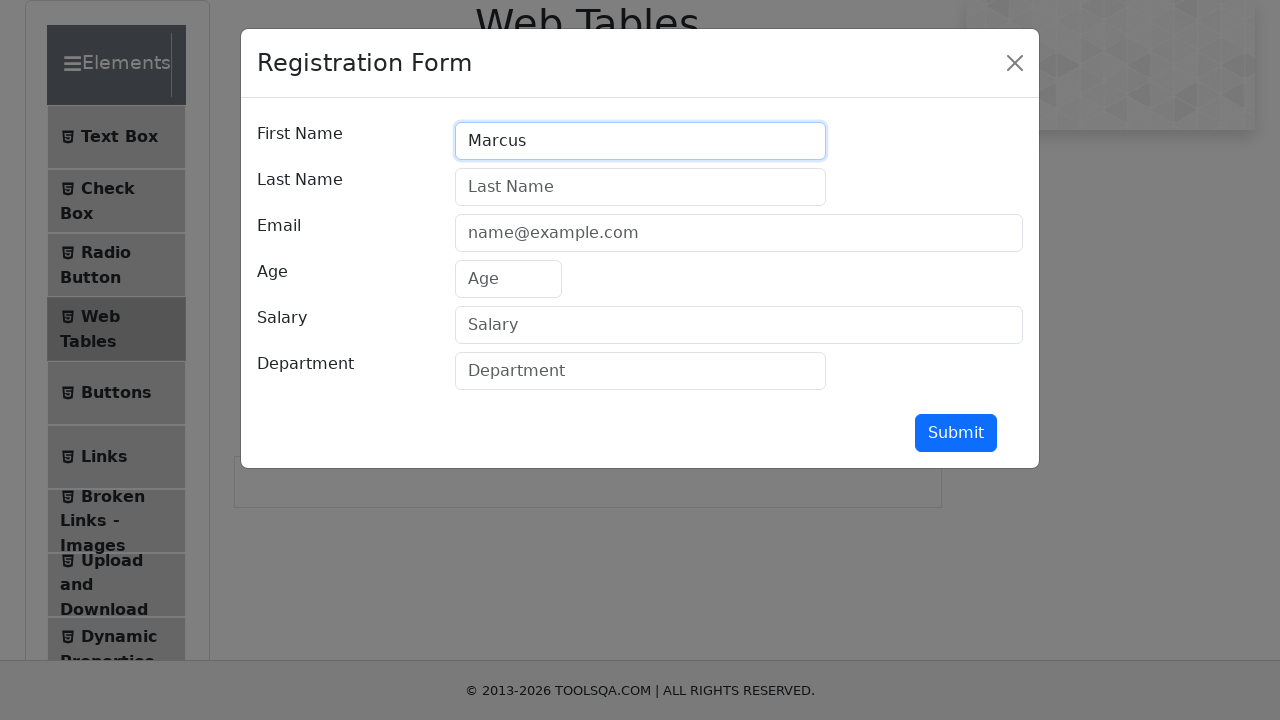

Filled last name field with 'Henderson' on #lastName
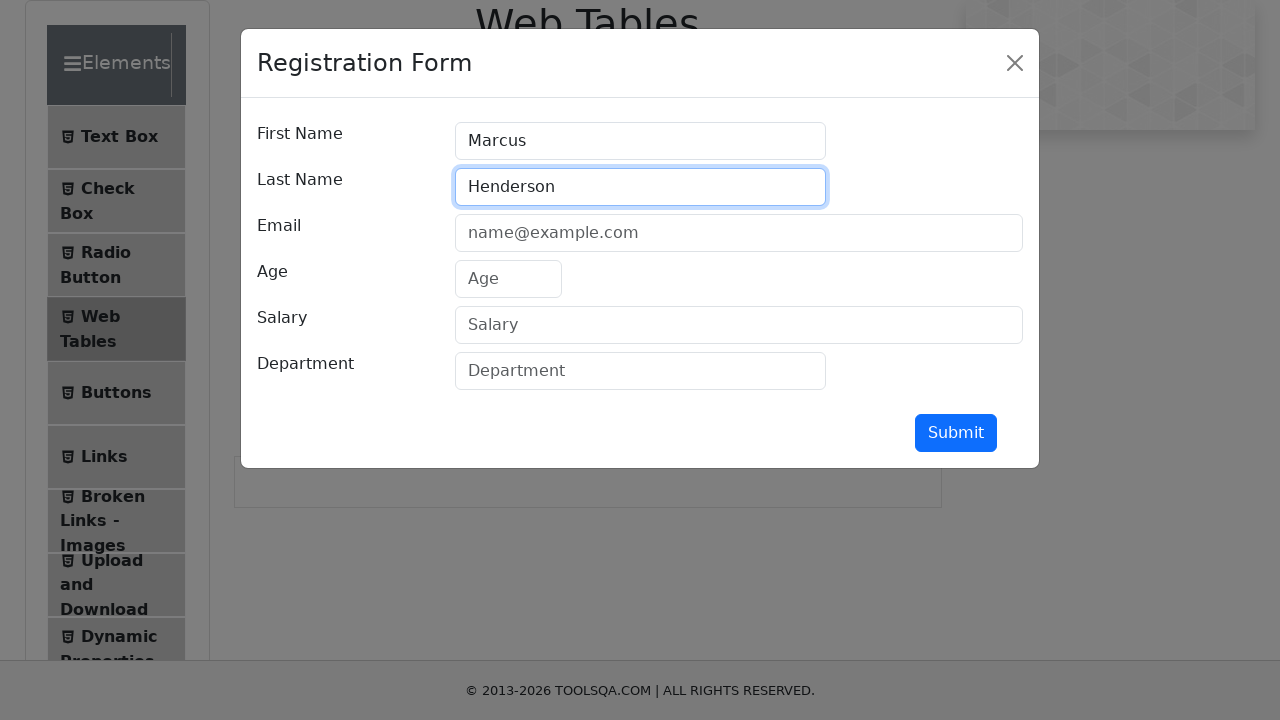

Filled email field with 'marcus.henderson@testmail.com' on #userEmail
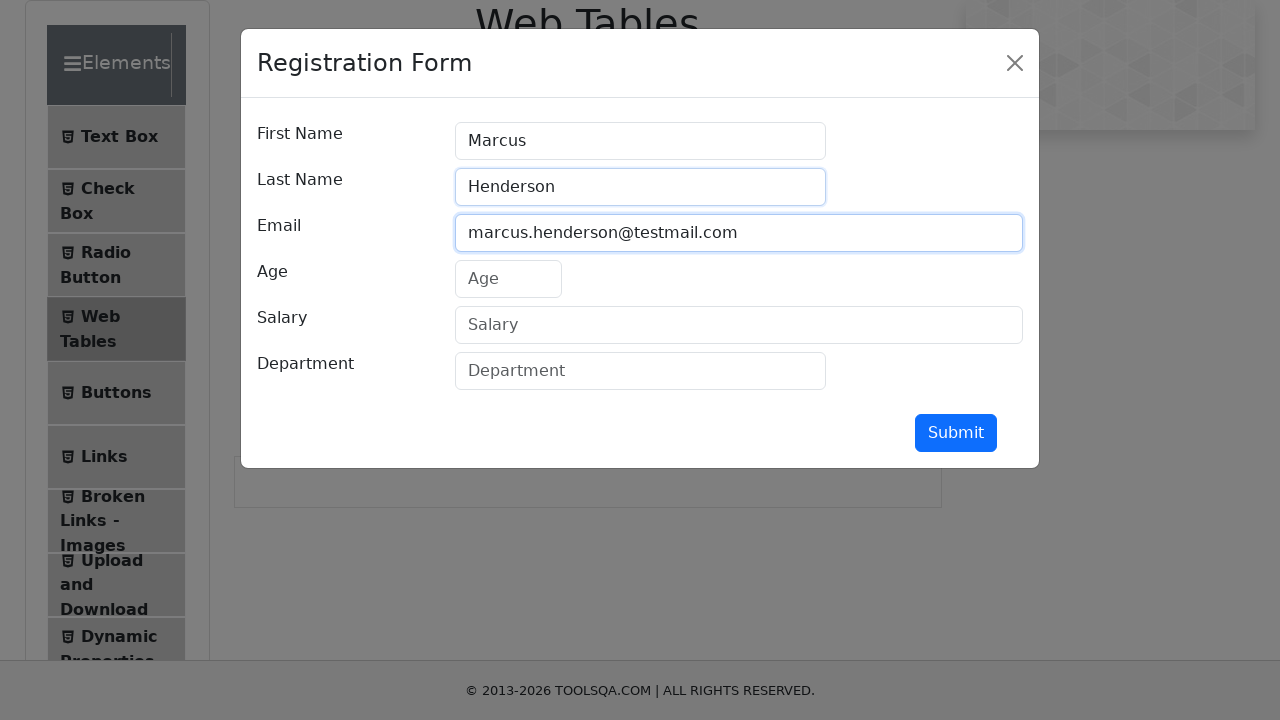

Filled age field with '33' on #age
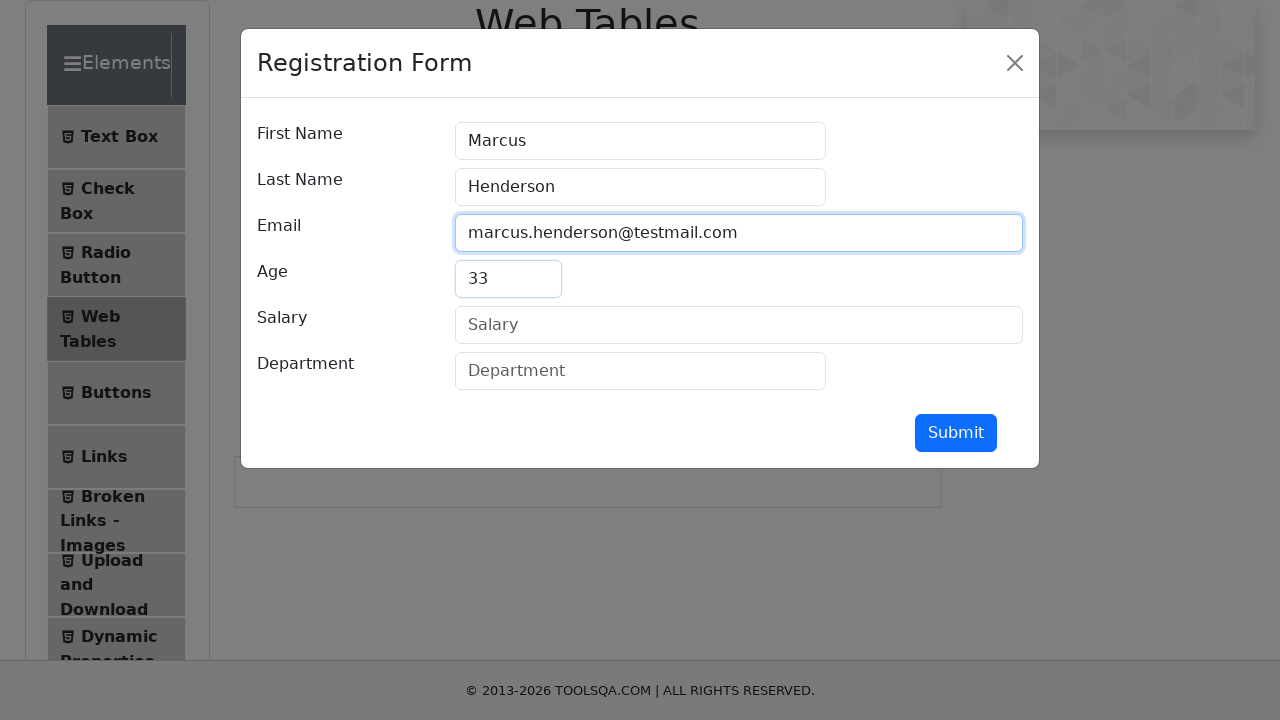

Filled salary field with '55000' on #salary
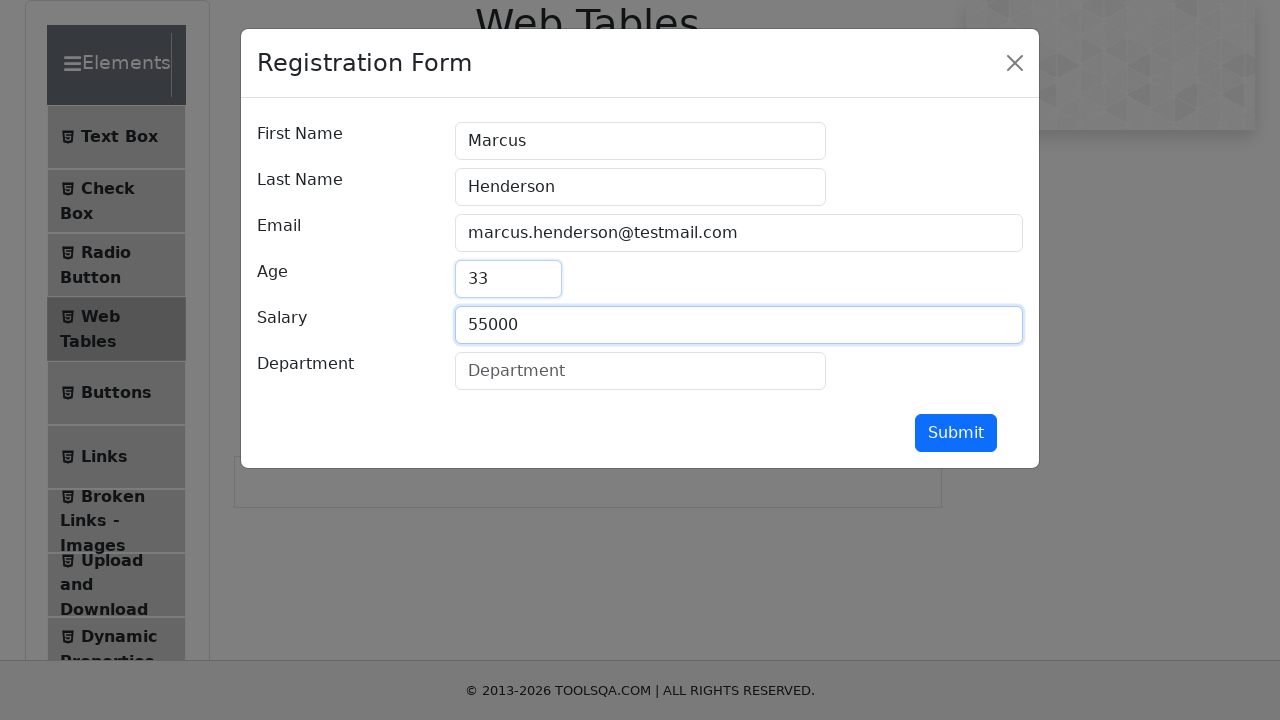

Filled department field with 'Project' on #department
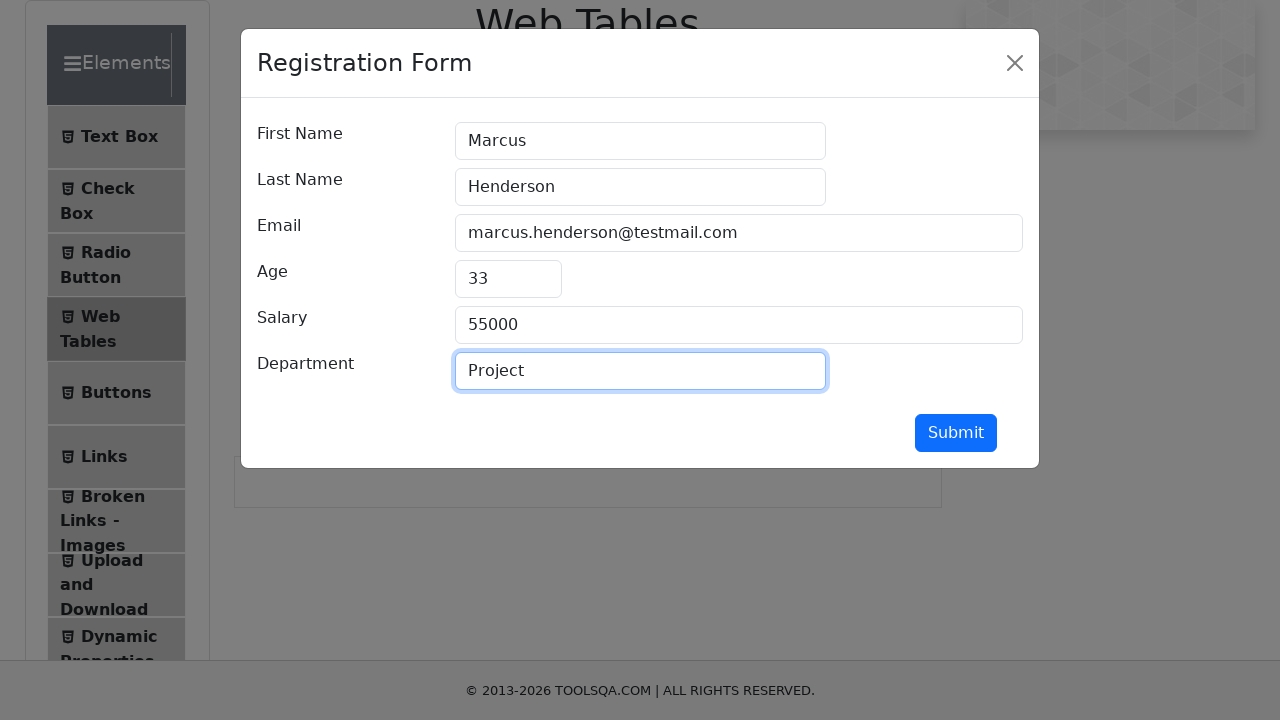

Clicked submit button to submit the registration form at (956, 433) on #submit
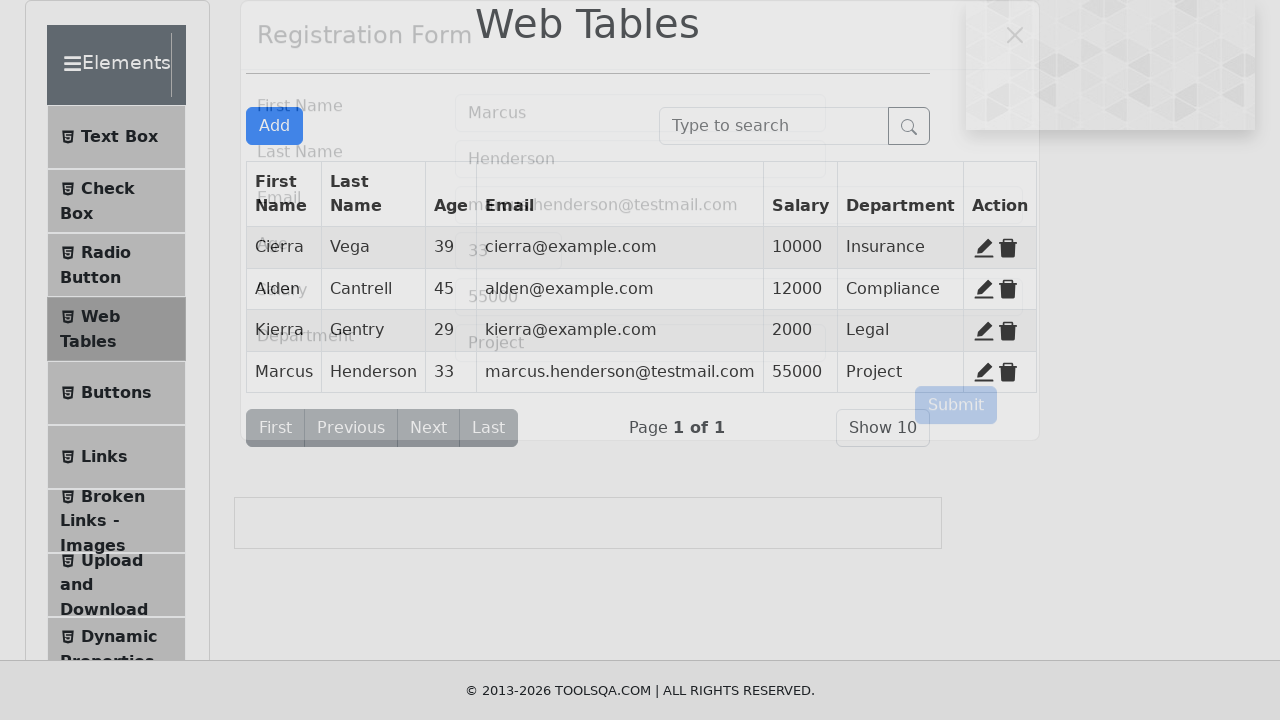

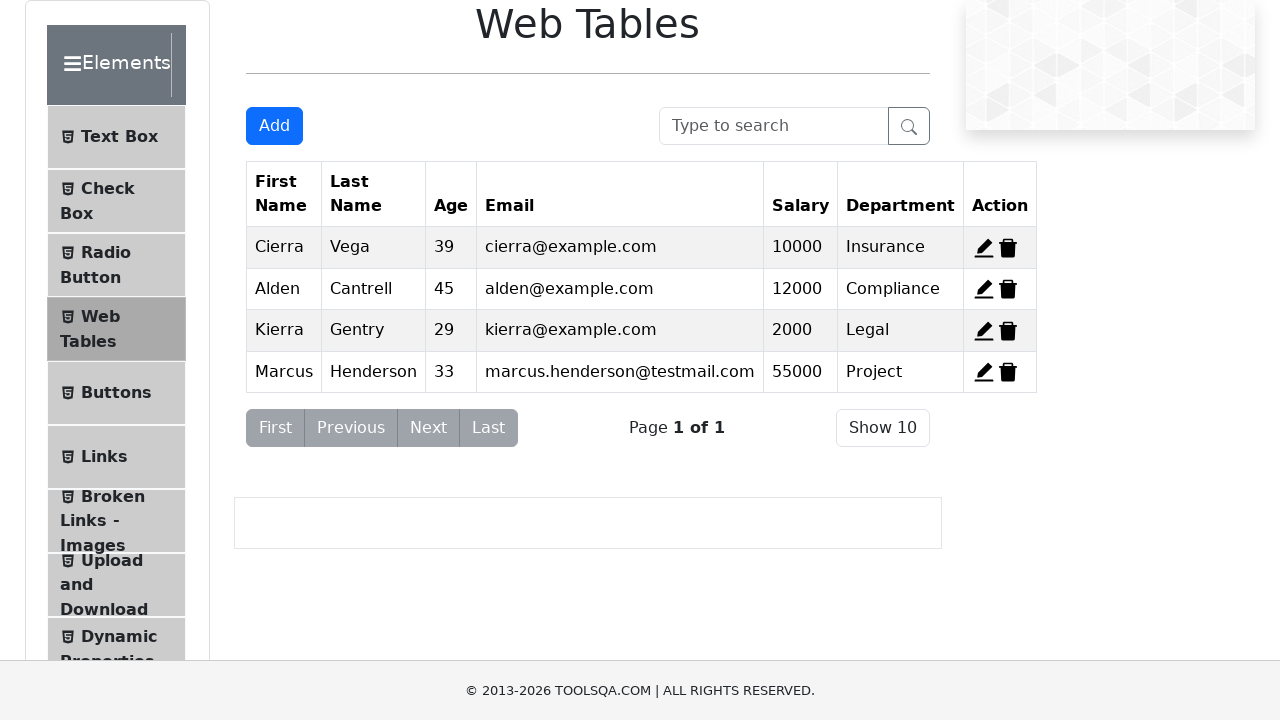